Tests hover functionality by navigating to the Hovers page, hovering over three user figures to reveal their names and profile links, clicking each link to verify navigation, and going back to repeat for all users.

Starting URL: http://the-internet.herokuapp.com/

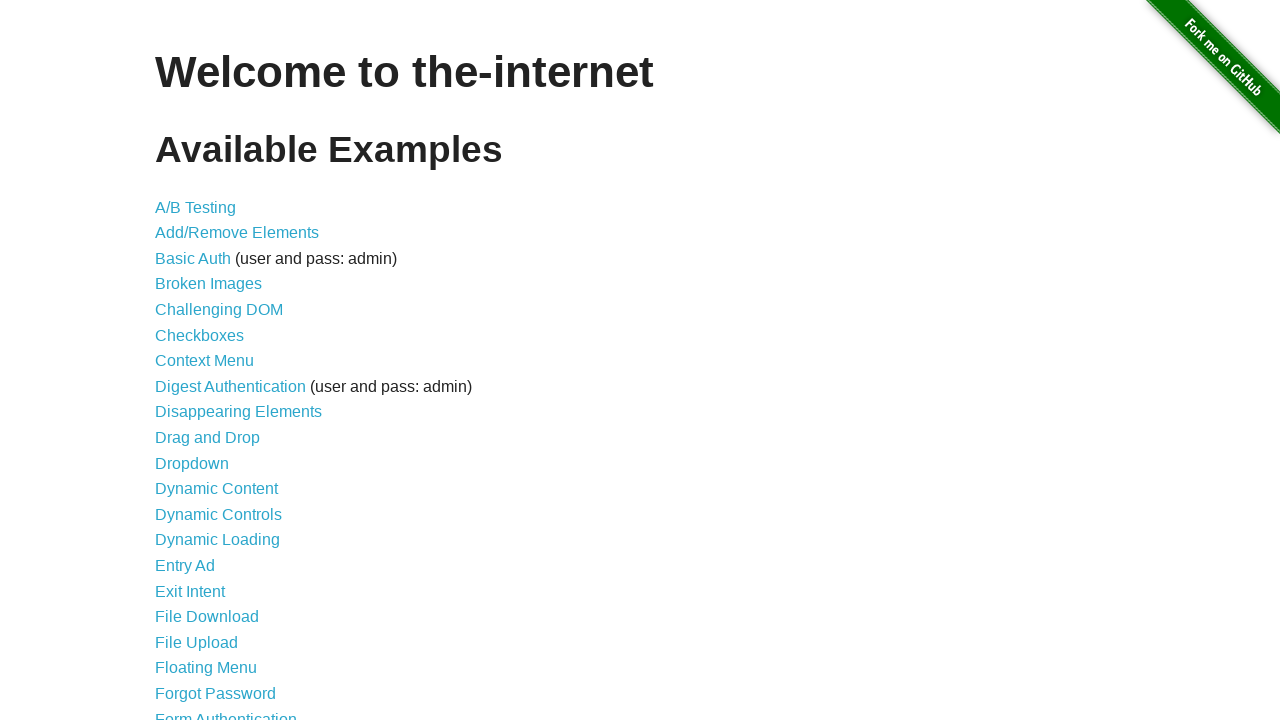

Clicked Hovers link to navigate to hovers page at (180, 360) on xpath=//a[@href='/hovers']
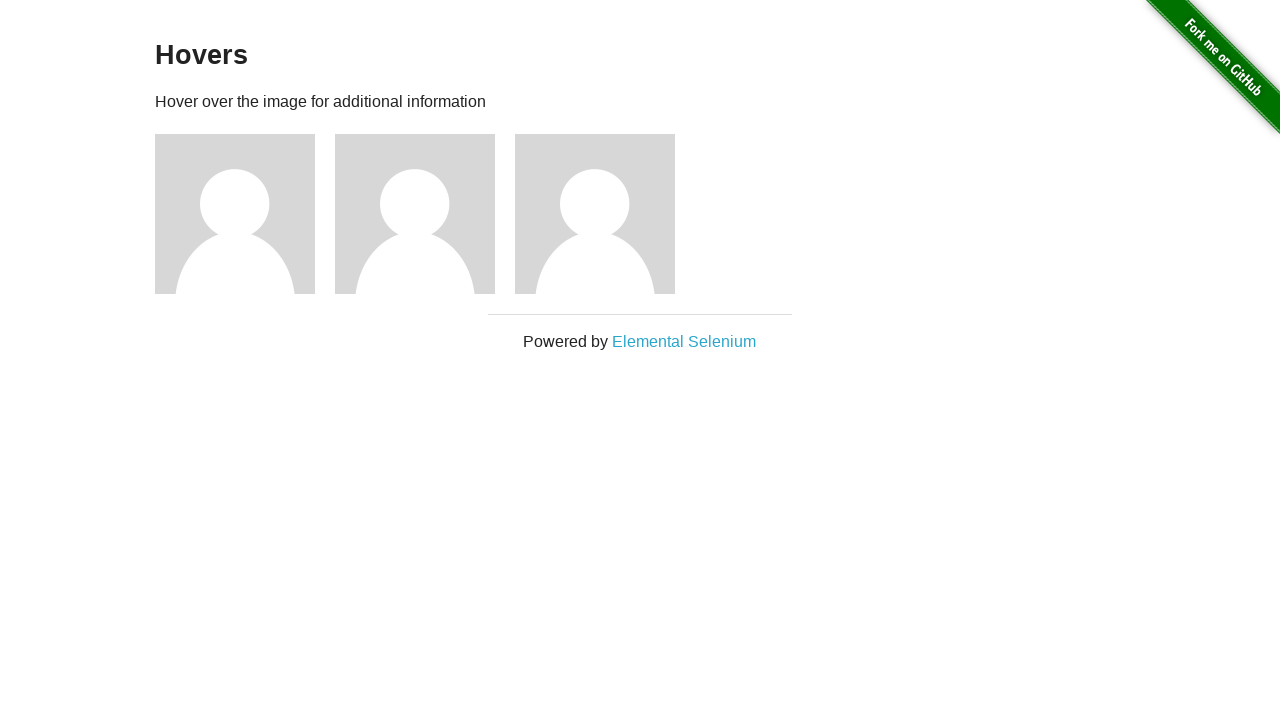

Hovered over first user figure at (245, 214) on xpath=//div[@id='content']//descendant::div[@class='figure'][1]
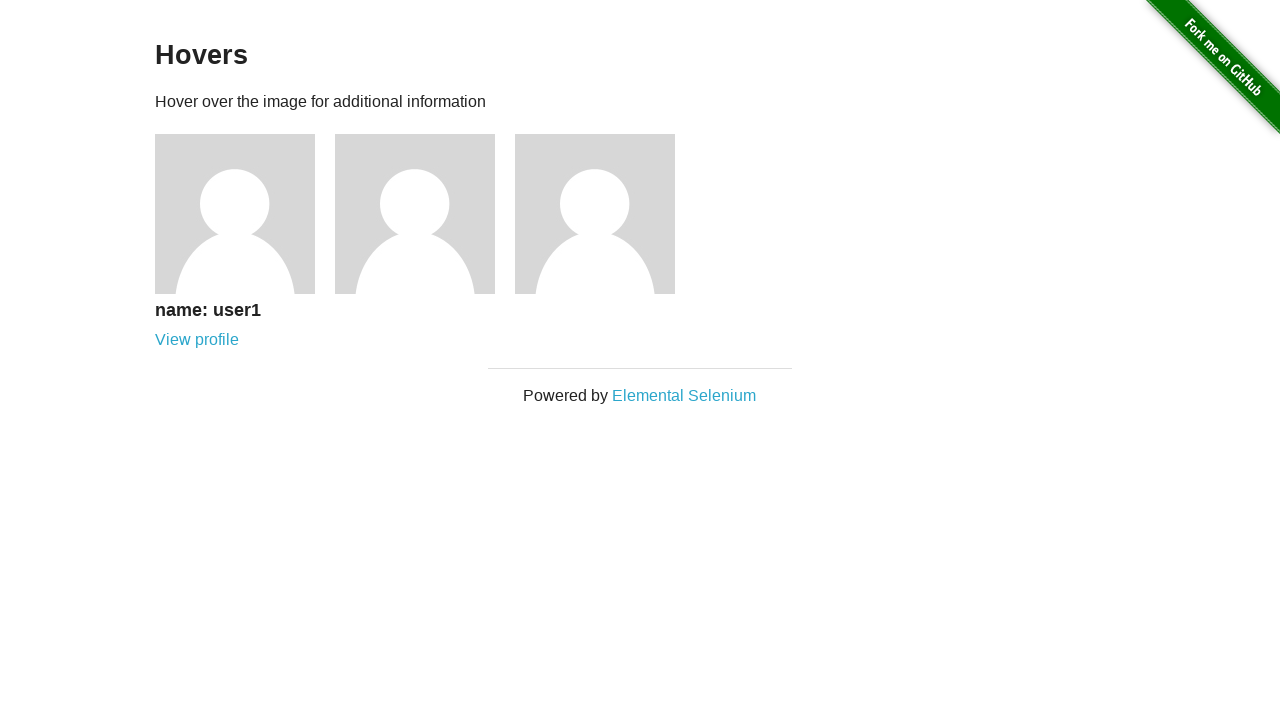

Waited for first user name to display
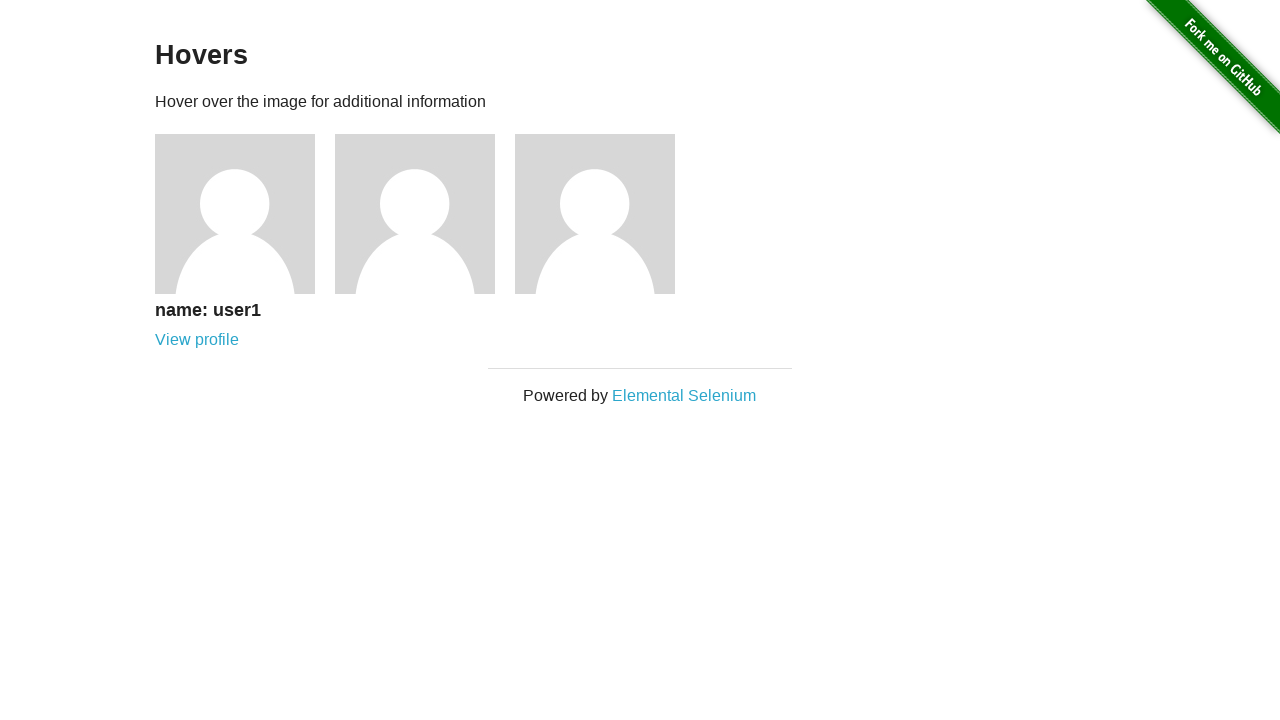

Clicked profile link for user1 at (197, 340) on xpath=//h5[text()='name: user1']/following-sibling::a
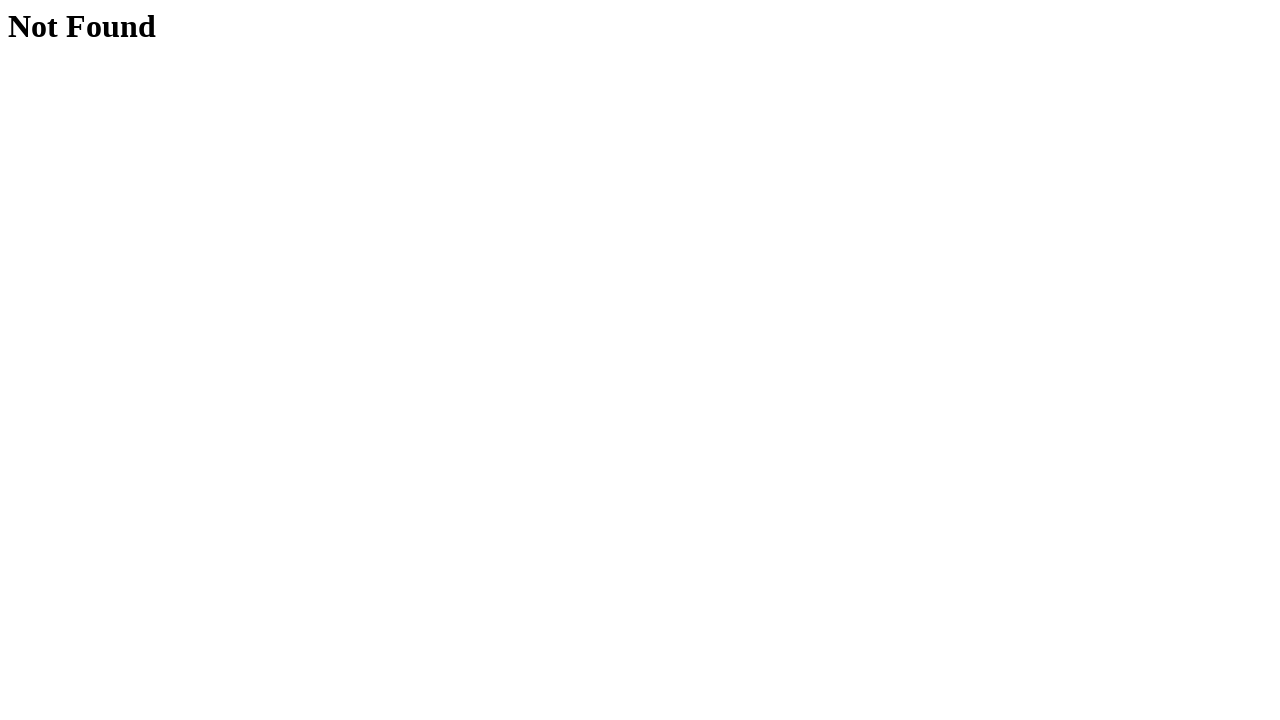

Verified 'Not Found' page is displayed for user1
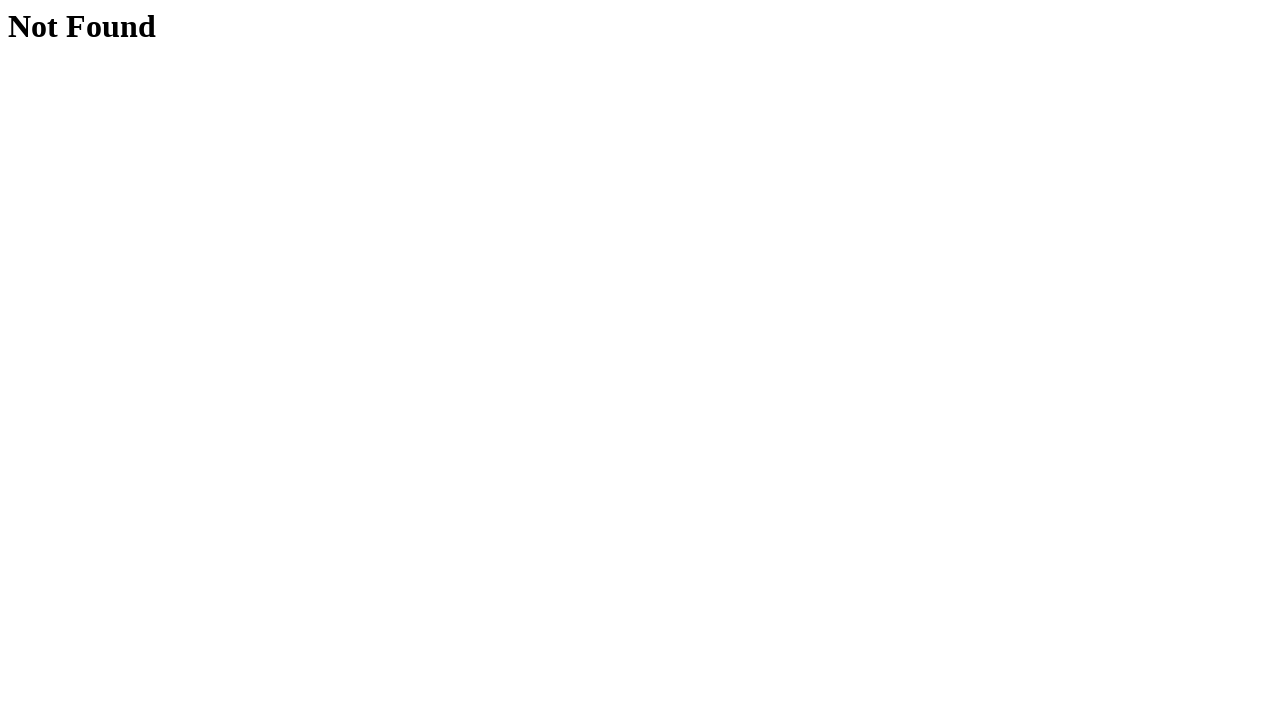

Navigated back to hovers page from user1 profile
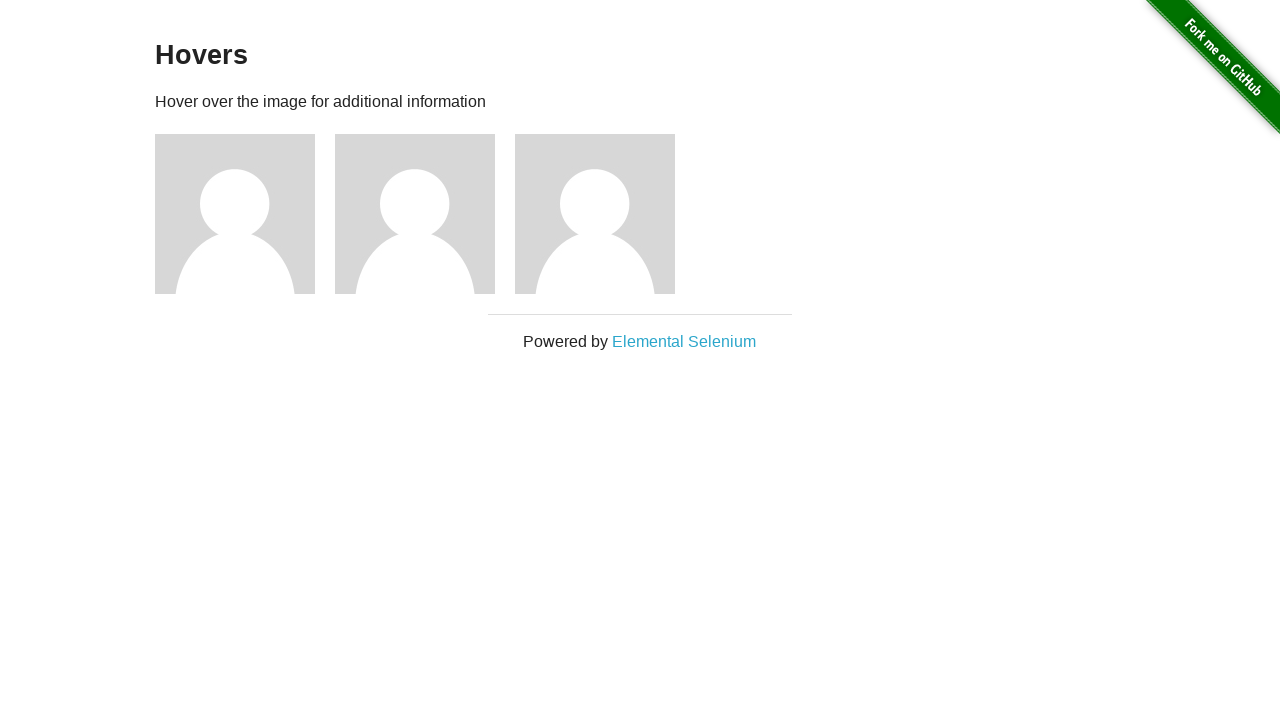

Hovered over second user figure at (425, 214) on xpath=//div[@id='content']//descendant::div[@class='figure'][2]
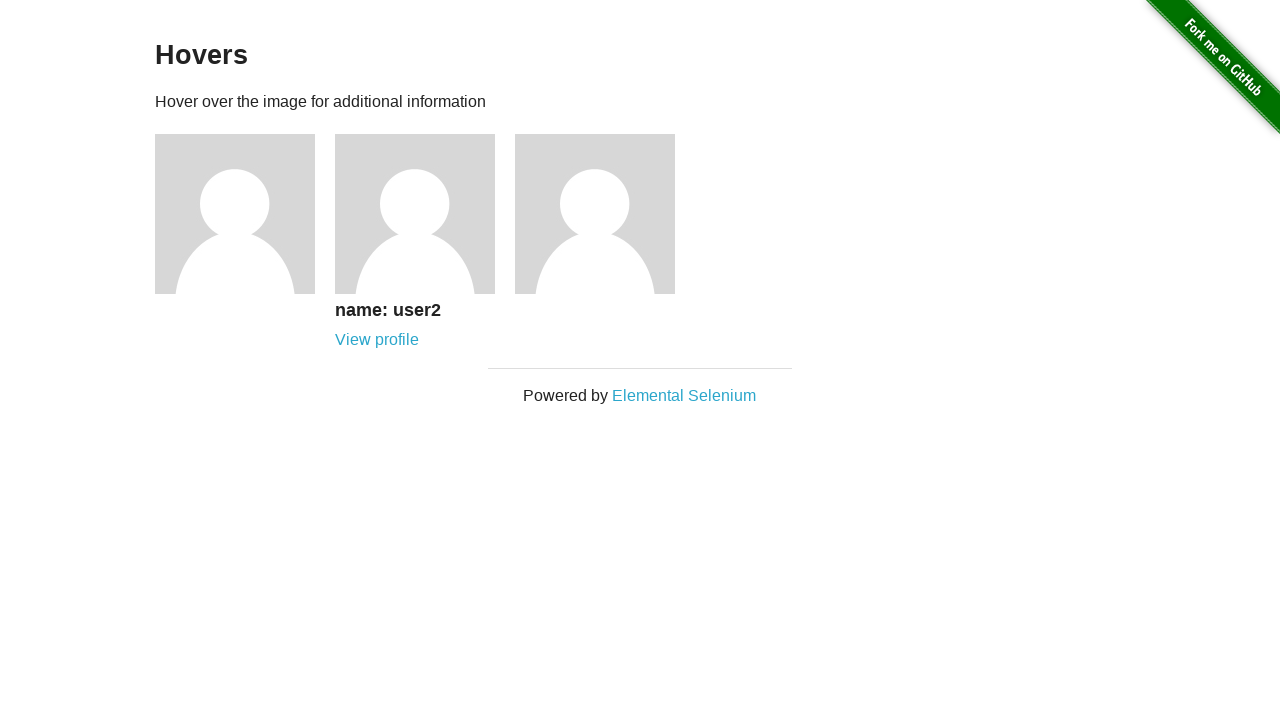

Waited for second user name to display
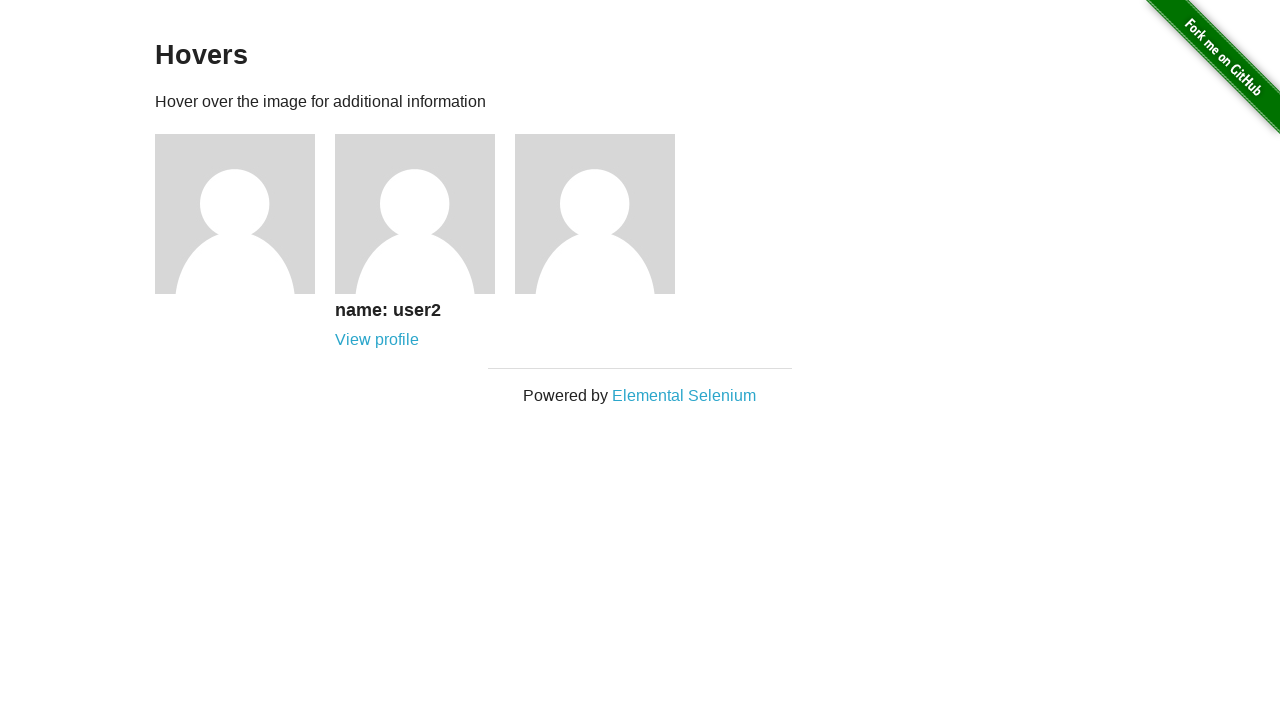

Clicked profile link for user2 at (377, 340) on xpath=//h5[text()='name: user2']/following-sibling::a
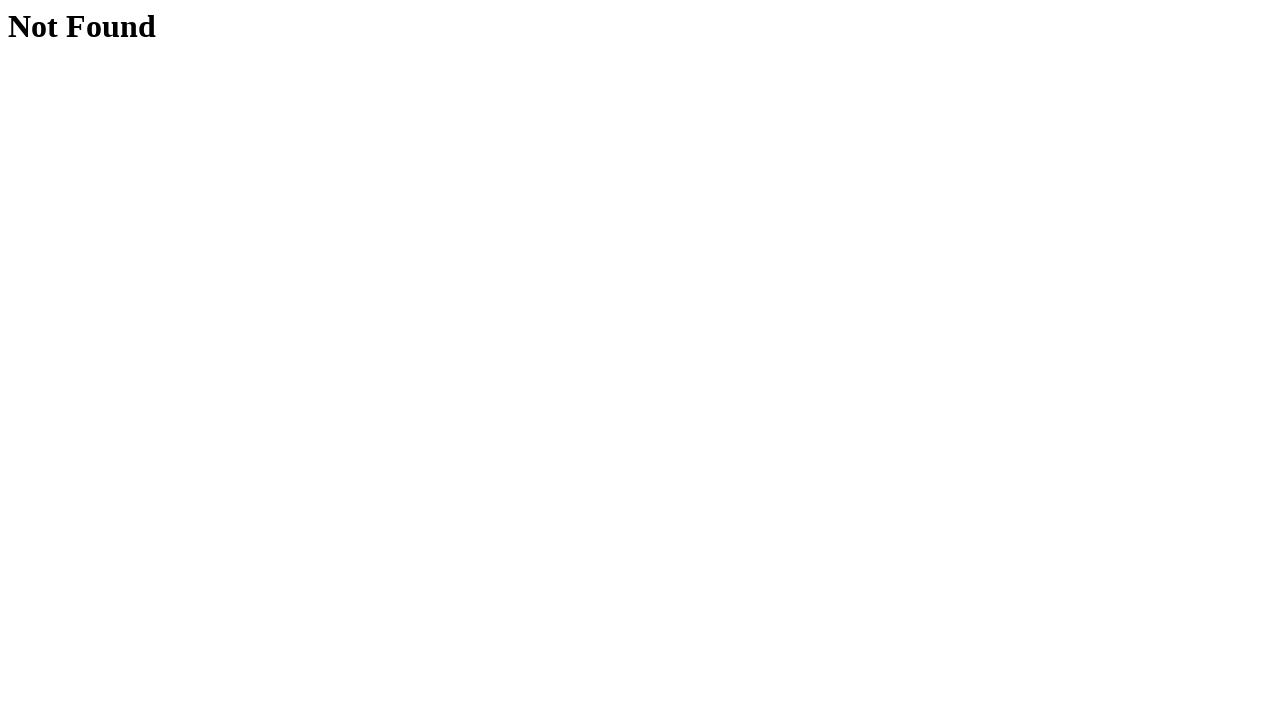

Verified 'Not Found' page is displayed for user2
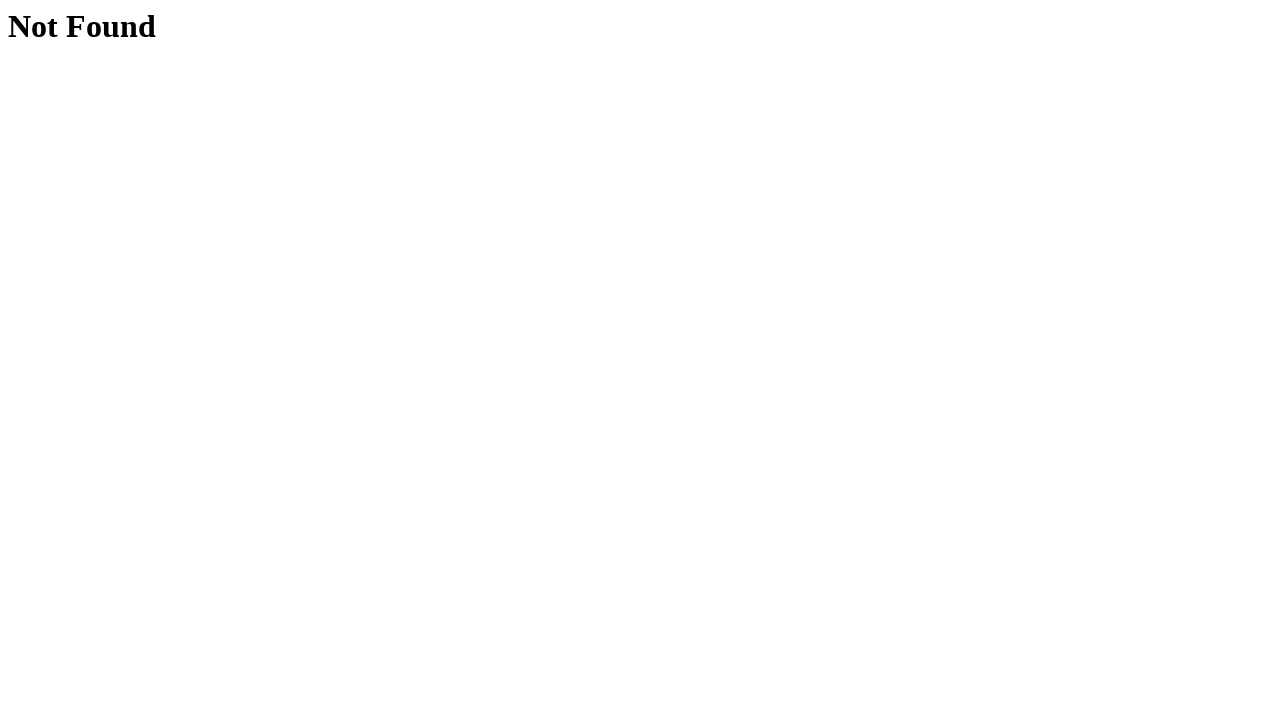

Navigated back to hovers page from user2 profile
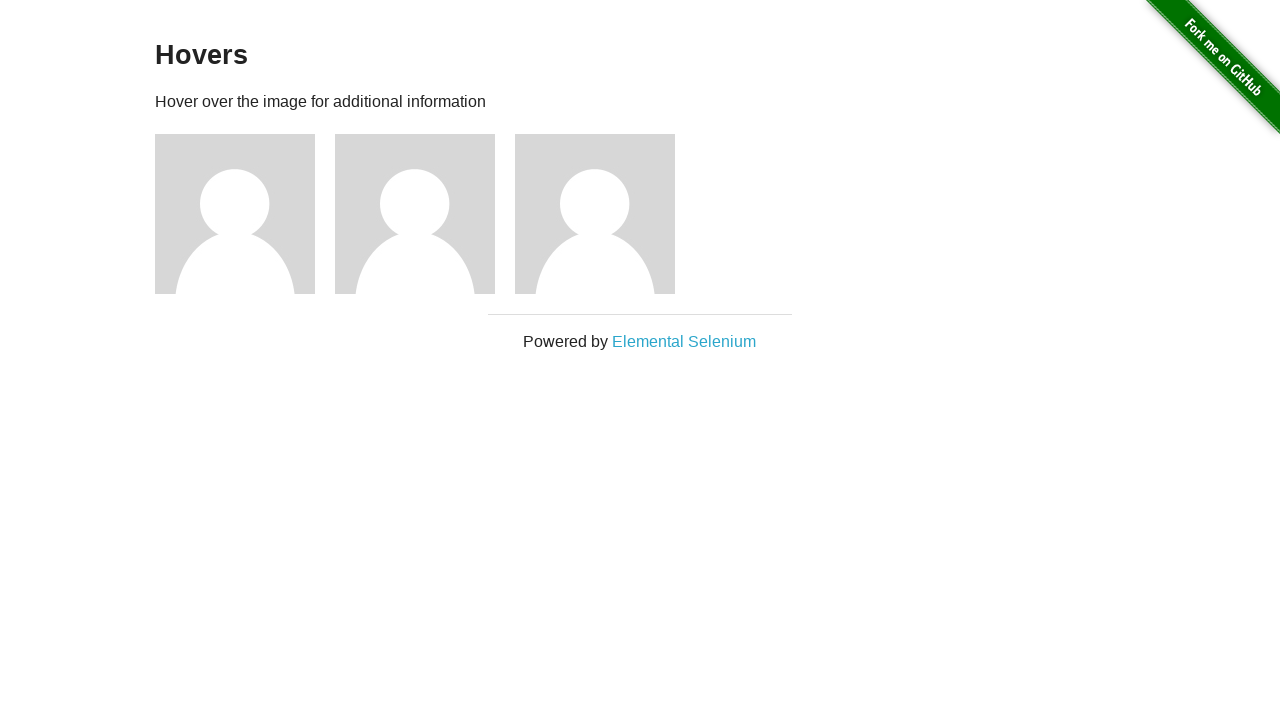

Hovered over third user figure at (605, 214) on xpath=//div[@id='content']//descendant::div[@class='figure'][3]
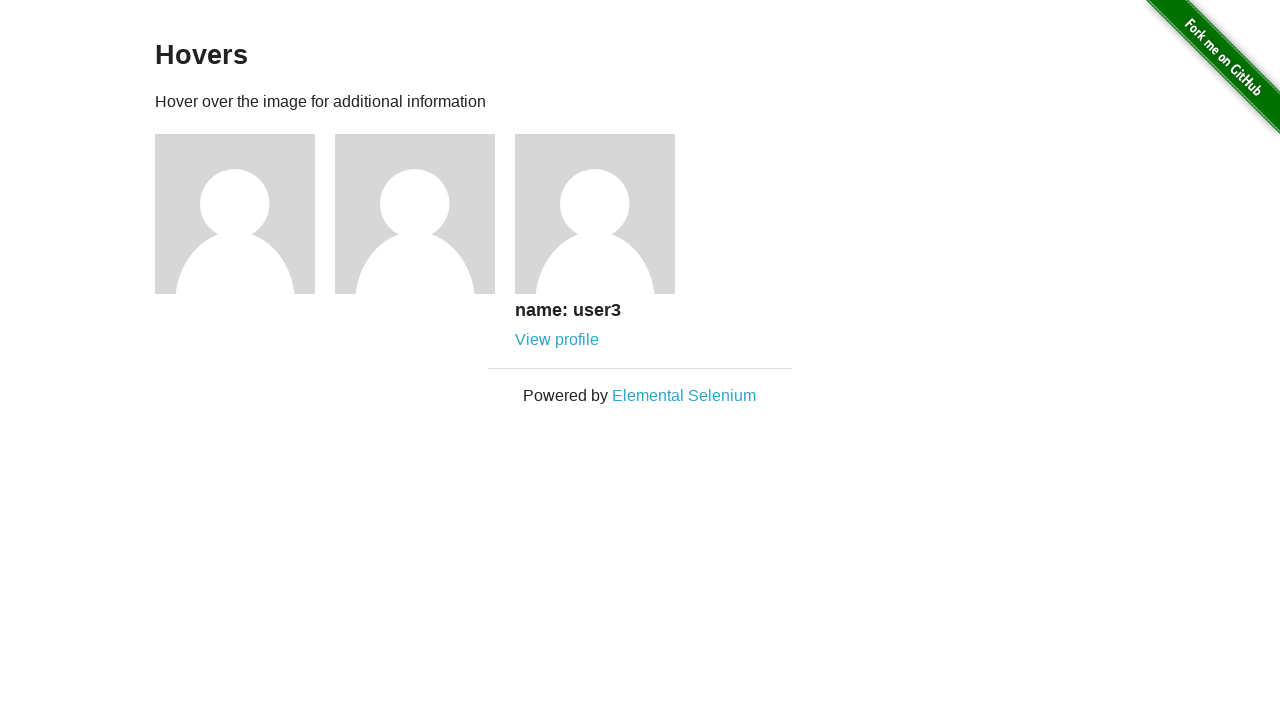

Waited for third user name to display
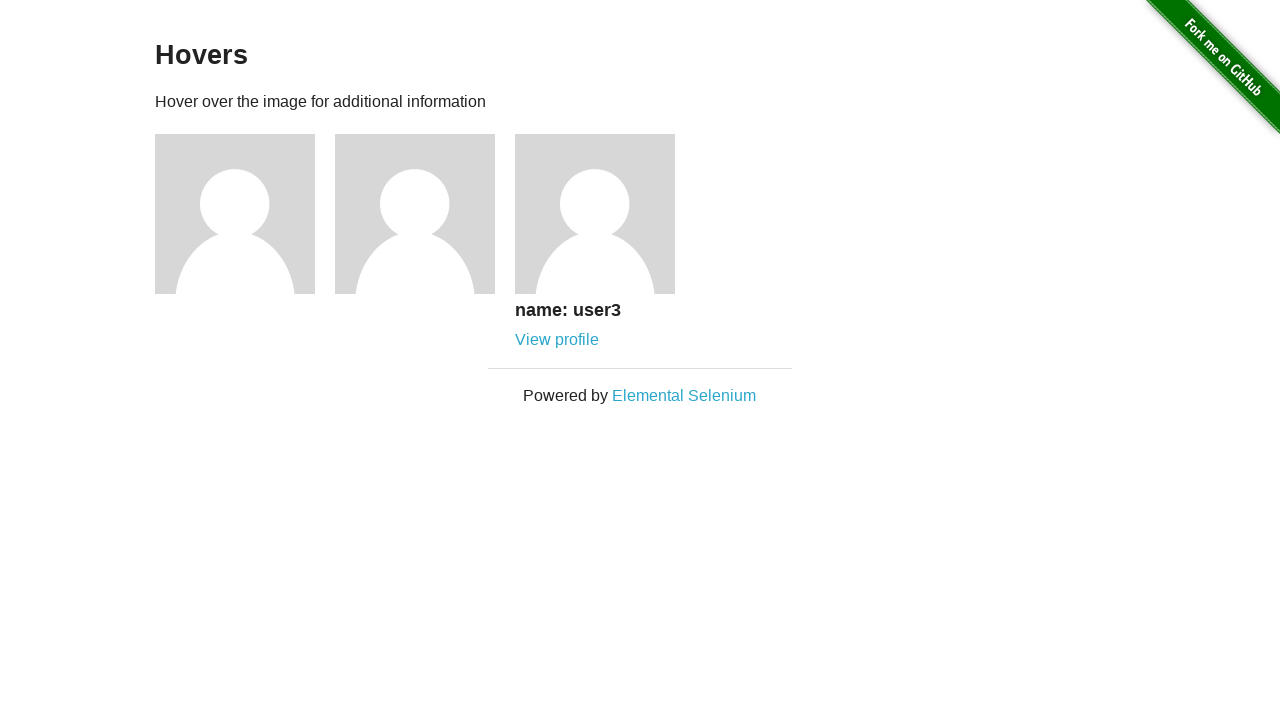

Clicked profile link for user3 at (557, 340) on xpath=//h5[text()='name: user3']/following-sibling::a
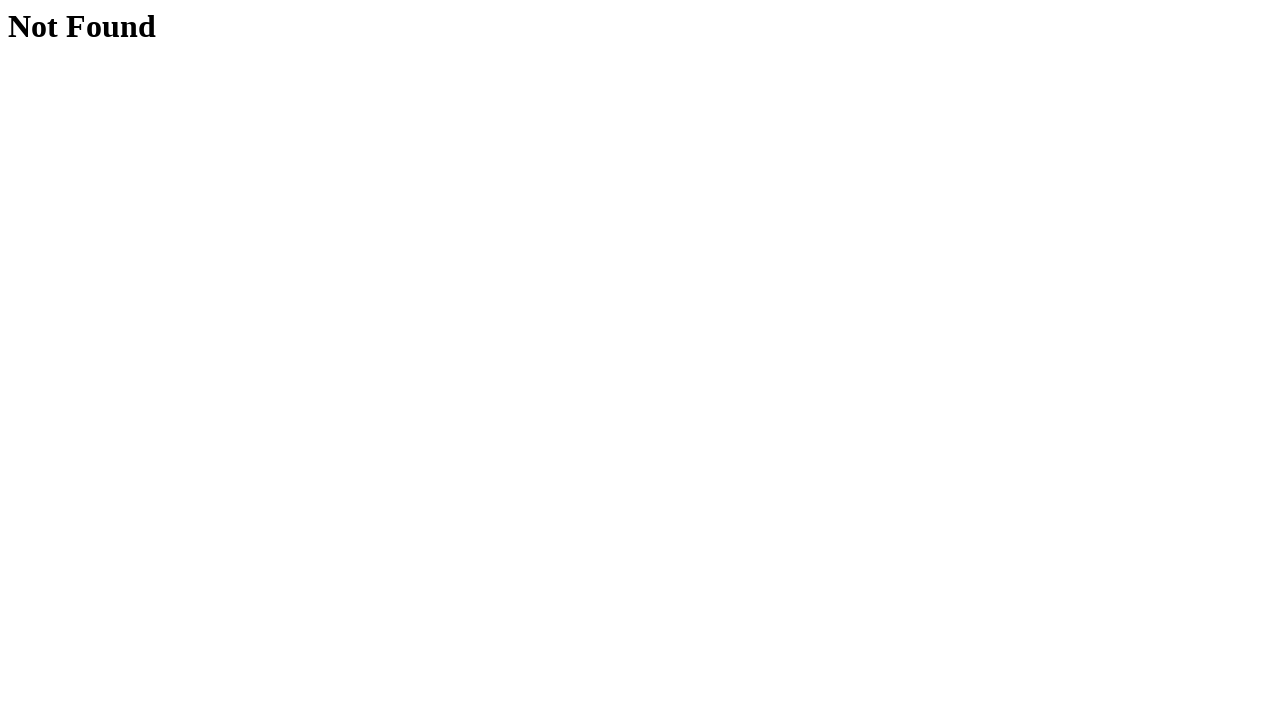

Verified 'Not Found' page is displayed for user3
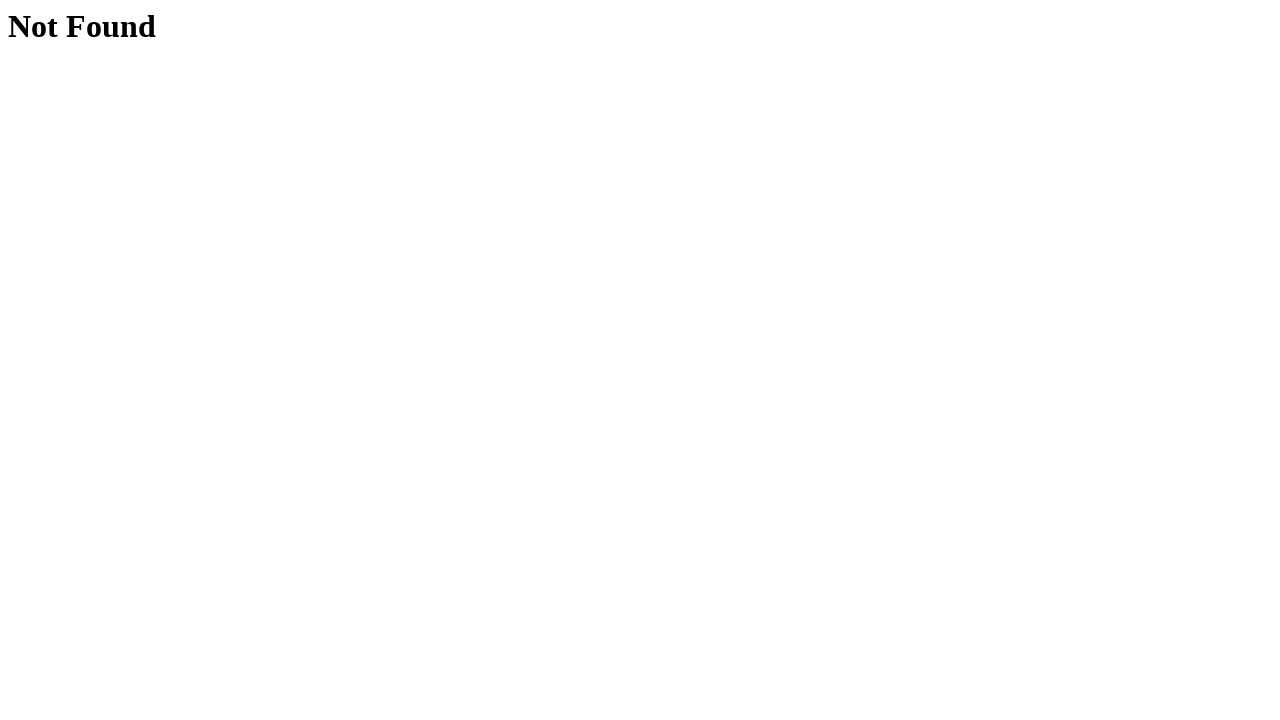

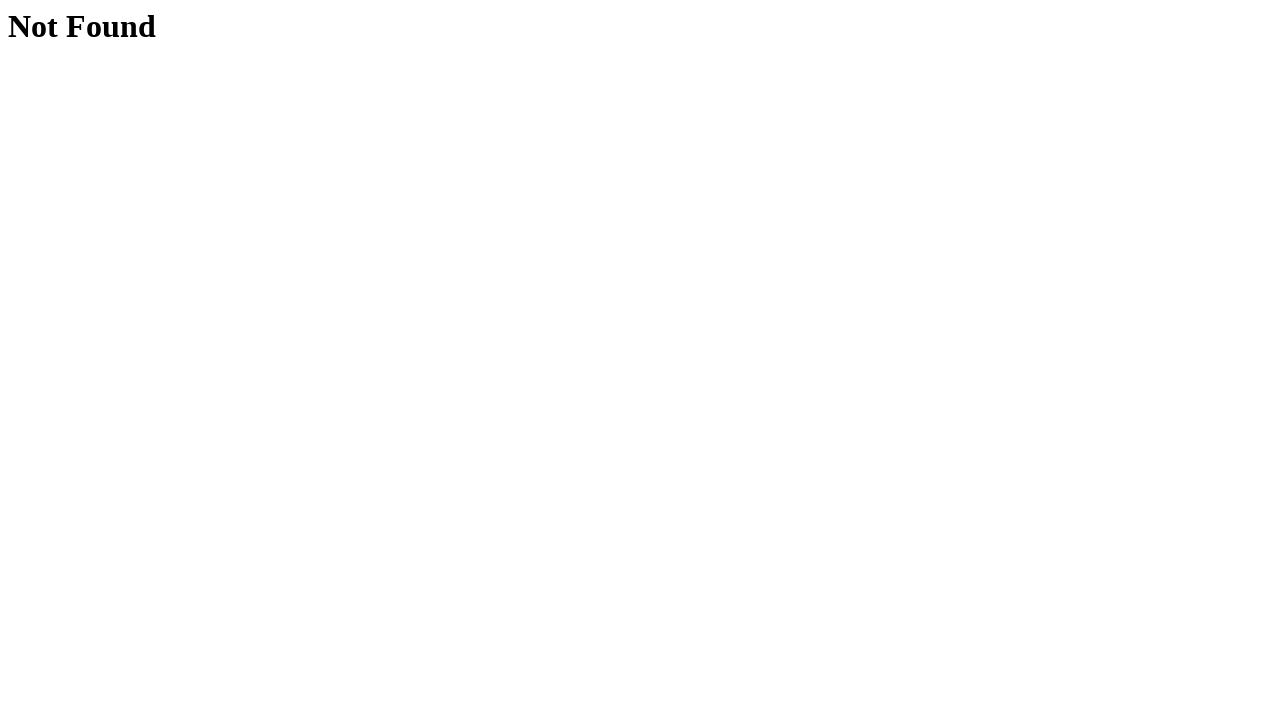